Tests submitting an empty feedback form and verifies that the result fields show empty or null values, and that Yes/No buttons appear with correct colors.

Starting URL: https://acctabootcamp.github.io/site/tasks/provide_feedback

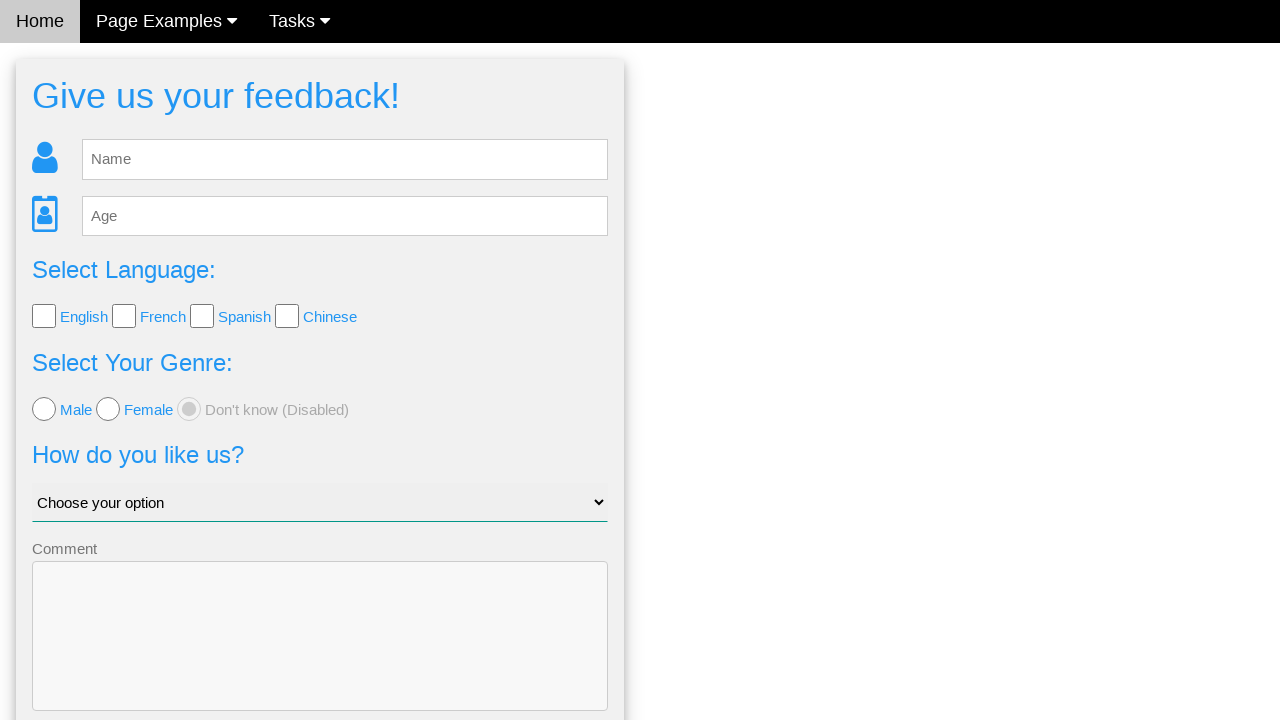

Waited for Send button to load on feedback form
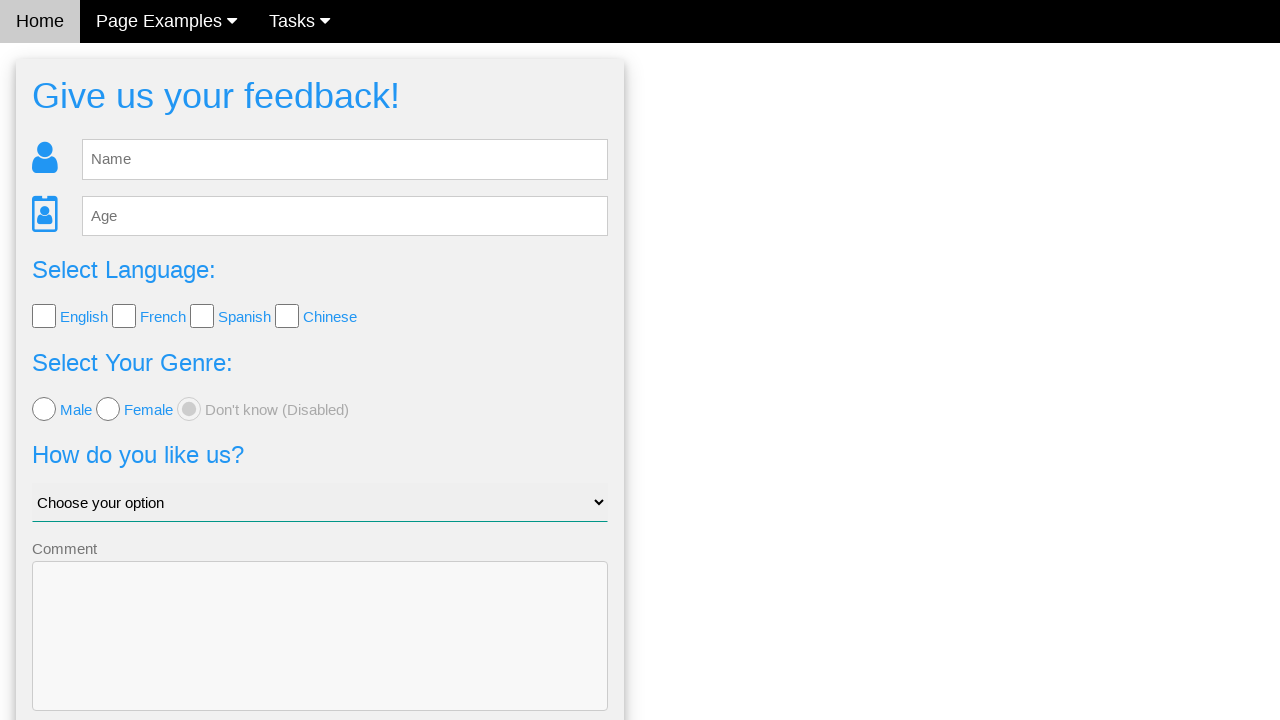

Clicked Send button with empty feedback form at (320, 656) on .w3-btn-block
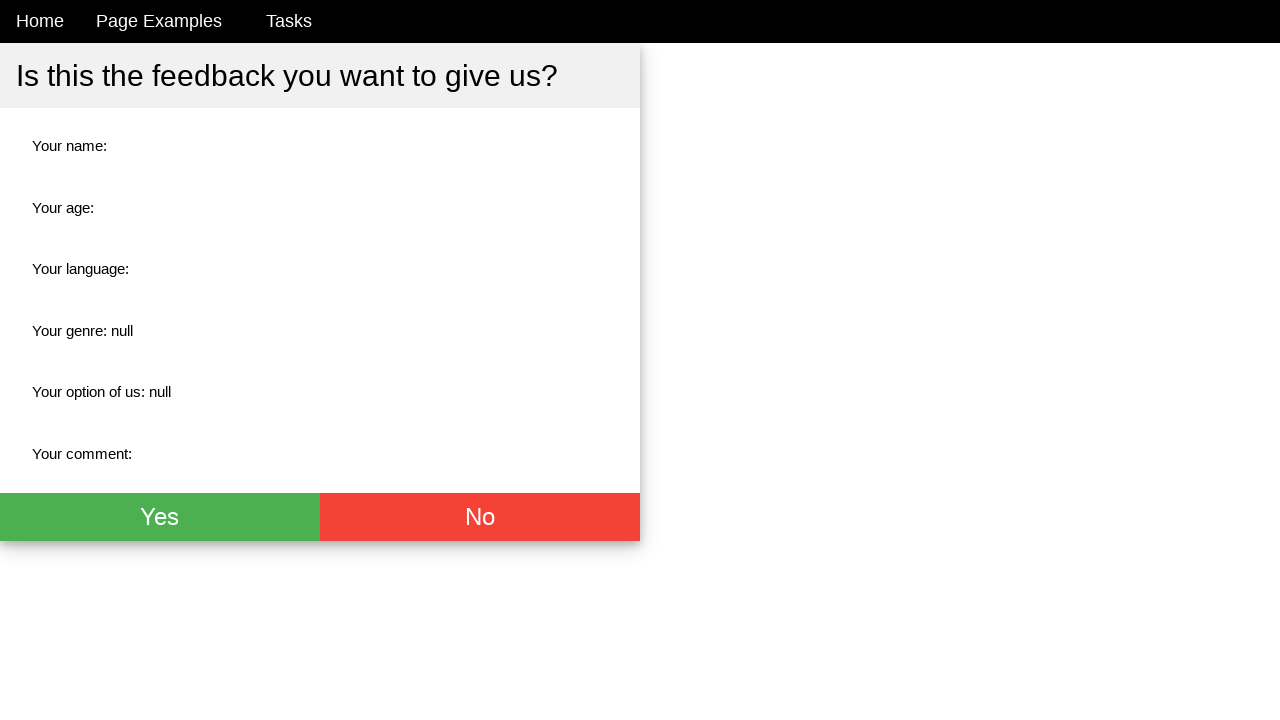

Result page loaded and green button is visible
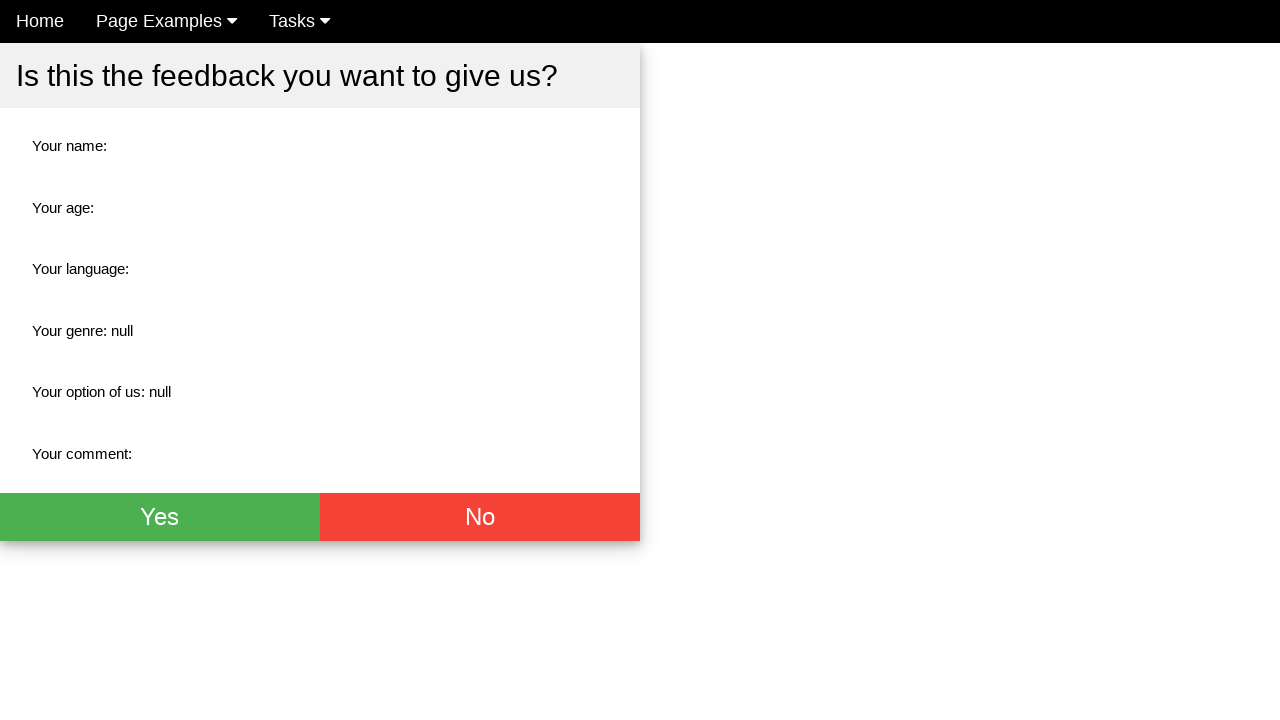

Verified result field contains empty or null value: ''
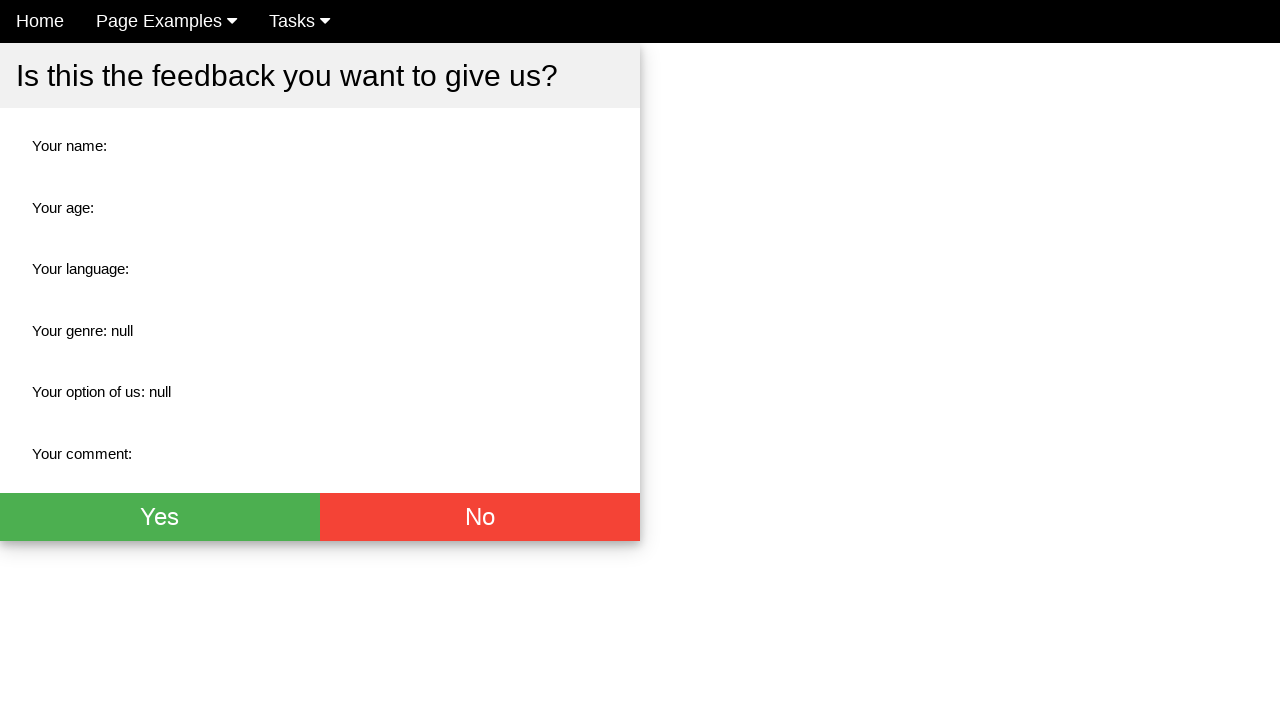

Verified result field contains empty or null value: ''
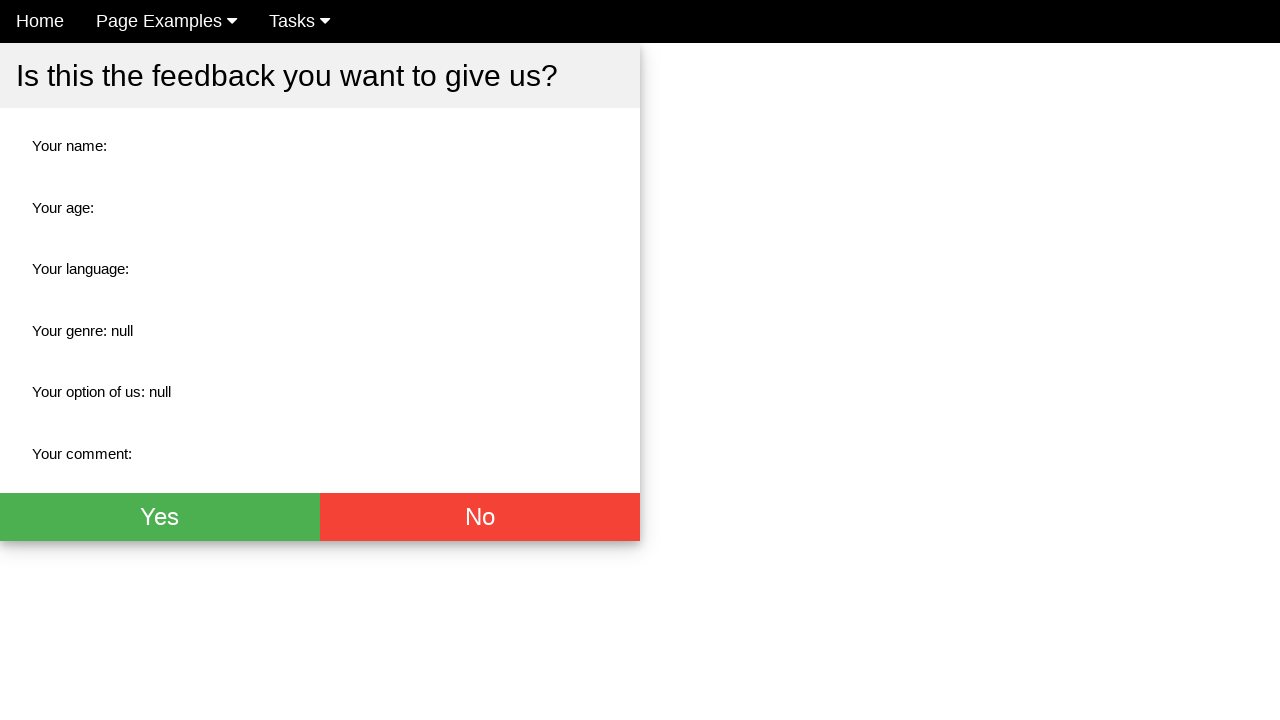

Verified result field contains empty or null value: ''
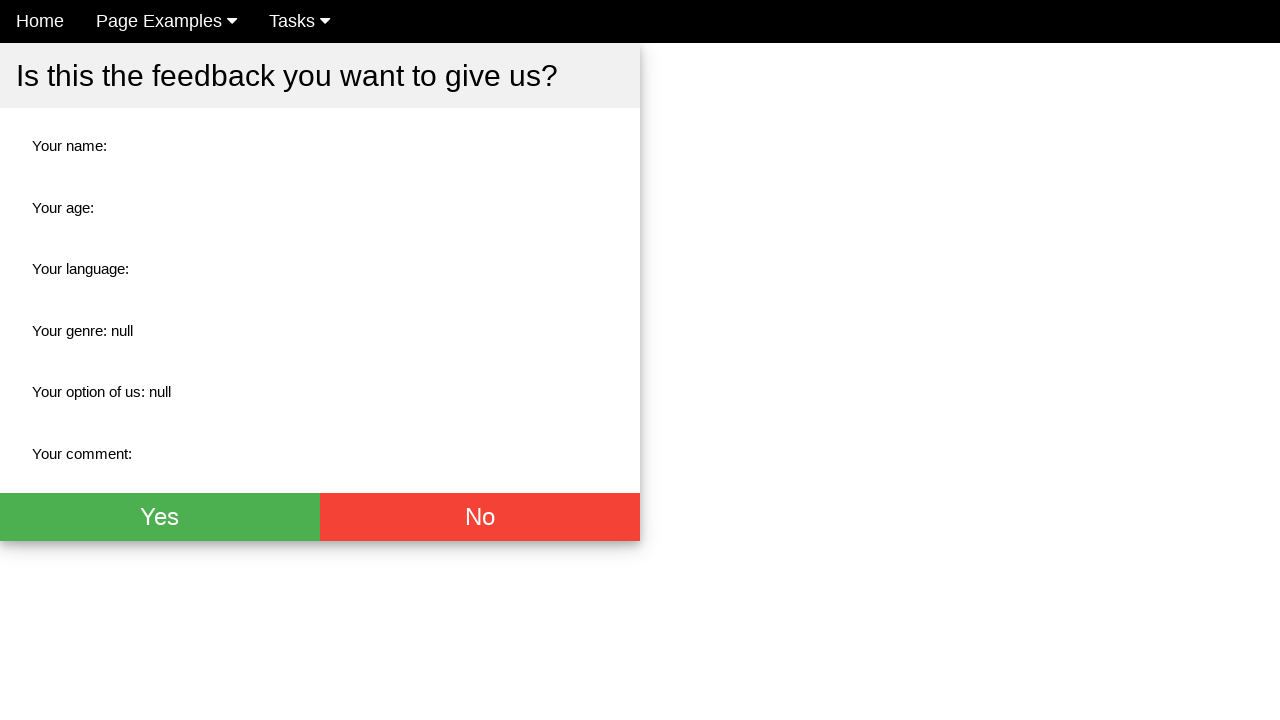

Verified result field contains empty or null value: 'null'
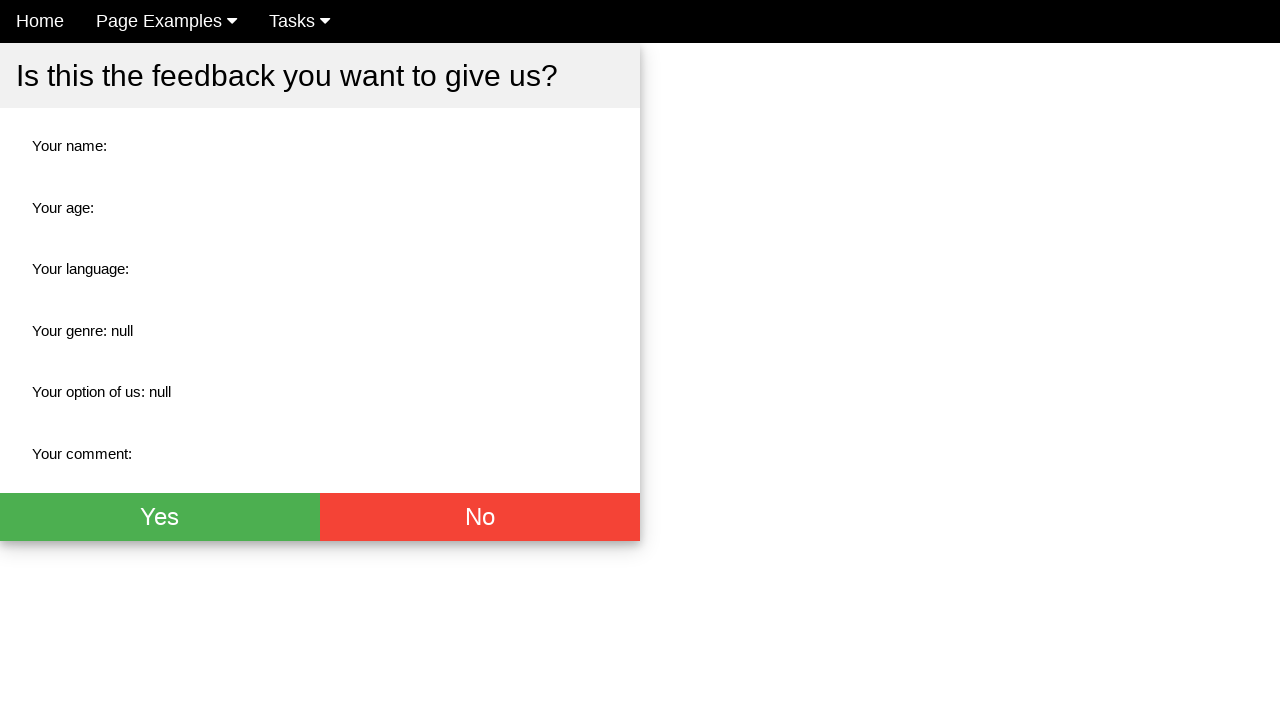

Verified result field contains empty or null value: 'null'
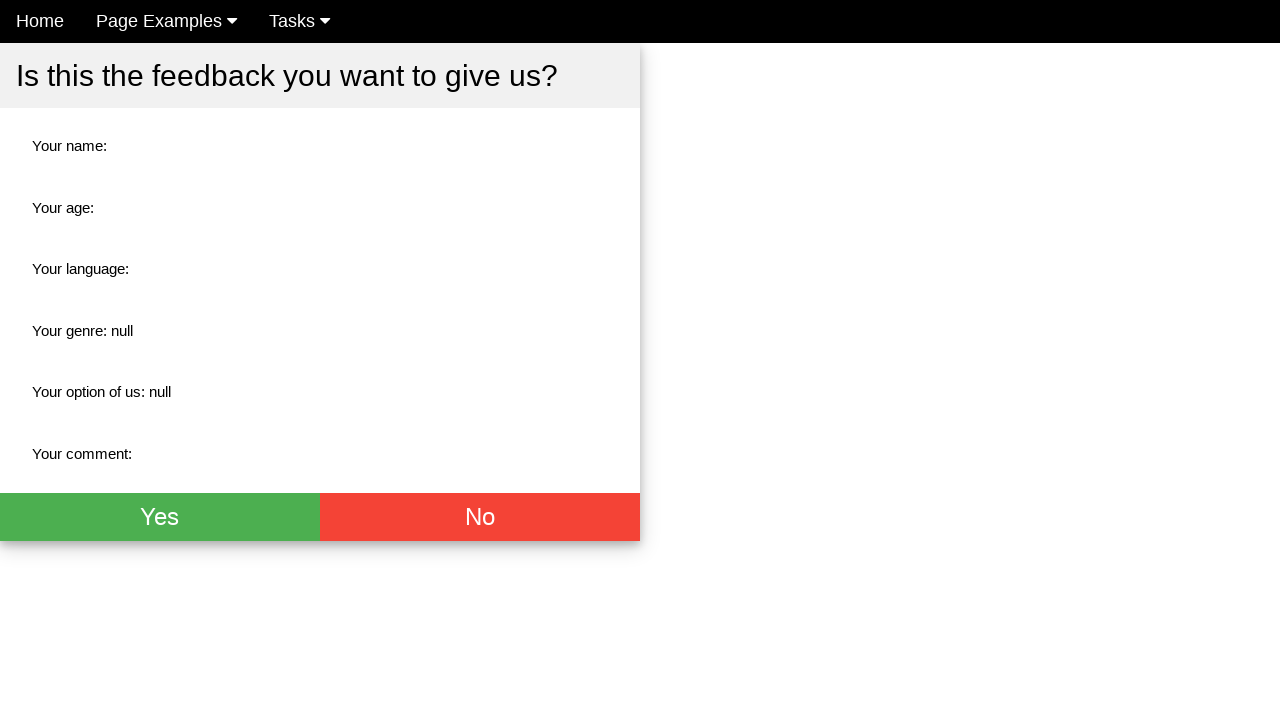

Verified result field contains empty or null value: ''
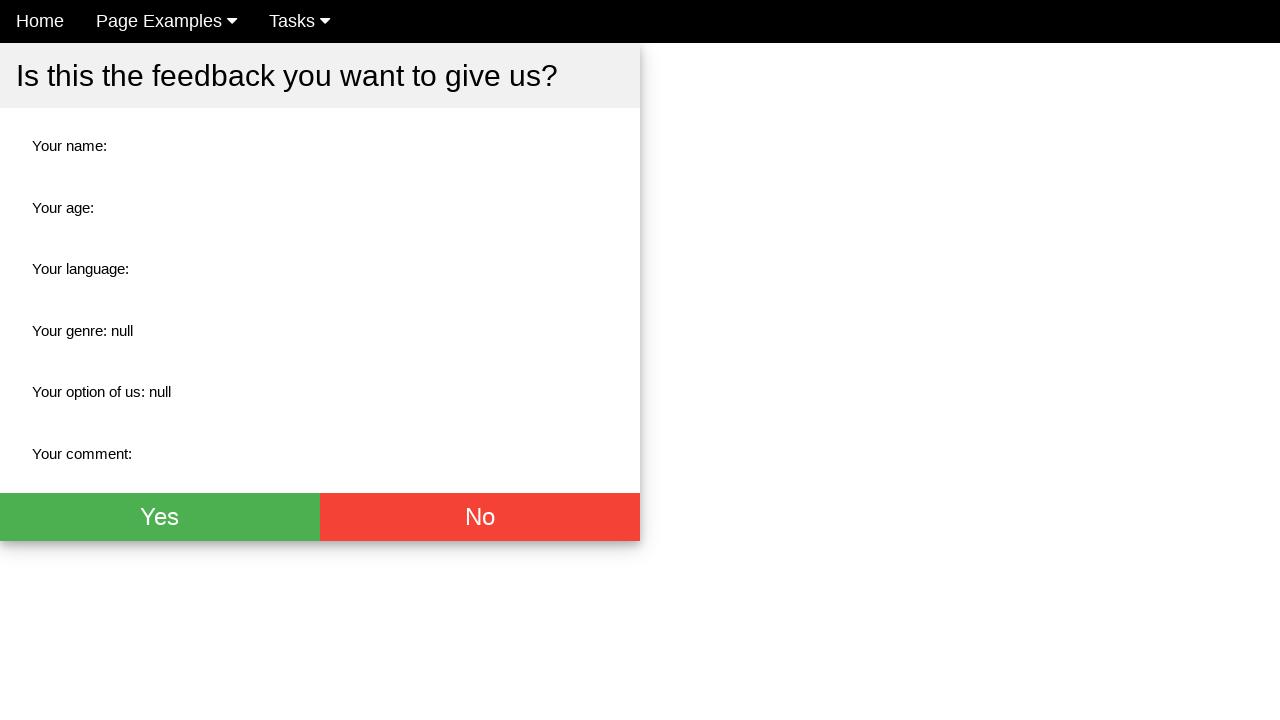

Verified green (Yes) button is visible
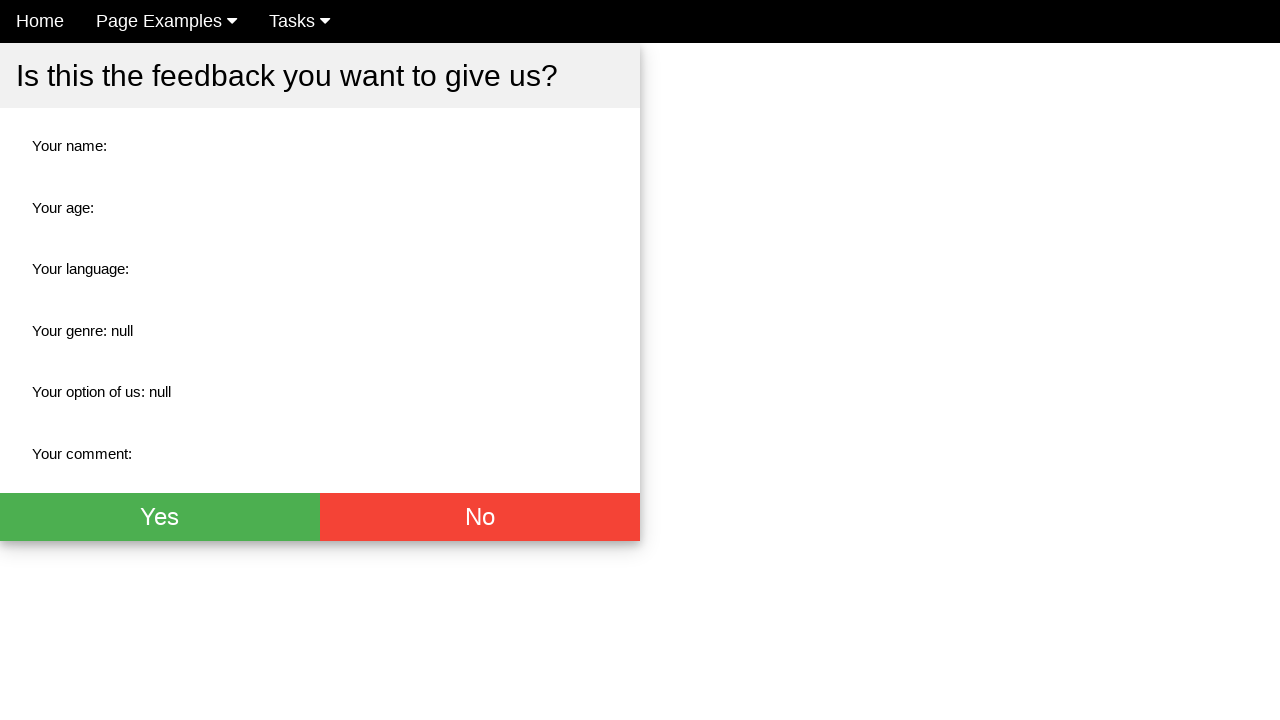

Verified red (No) button is visible
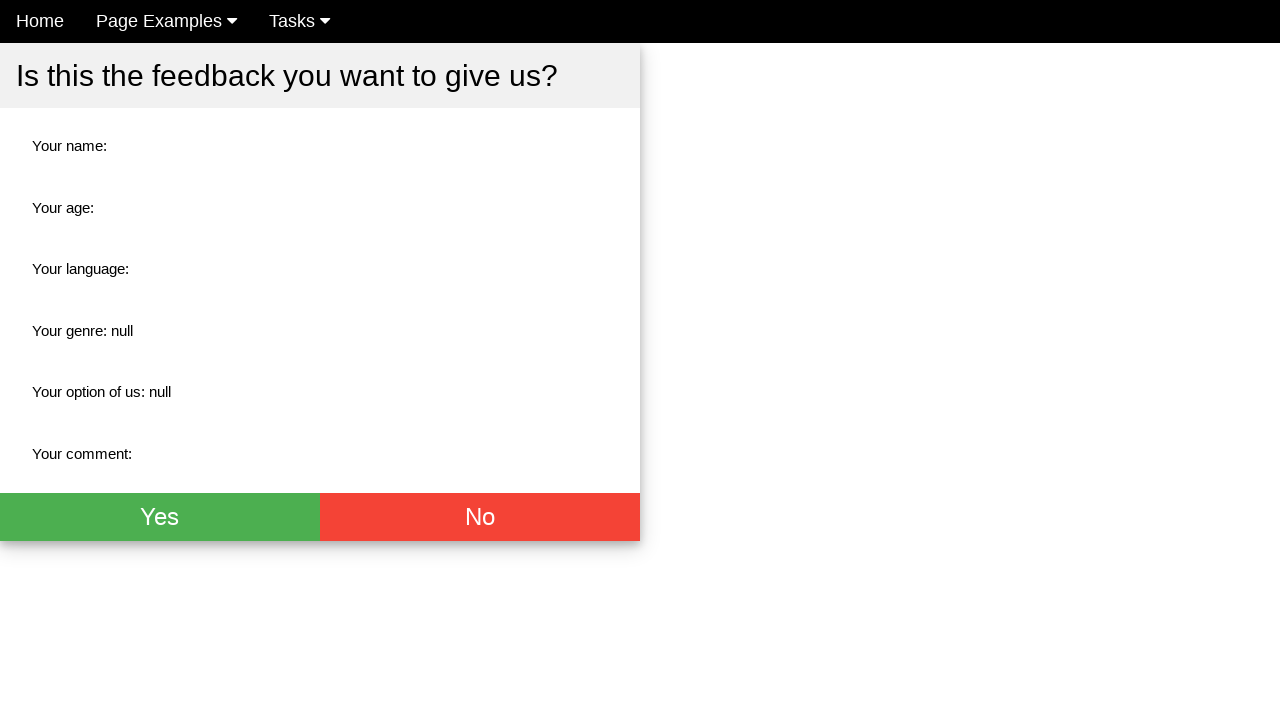

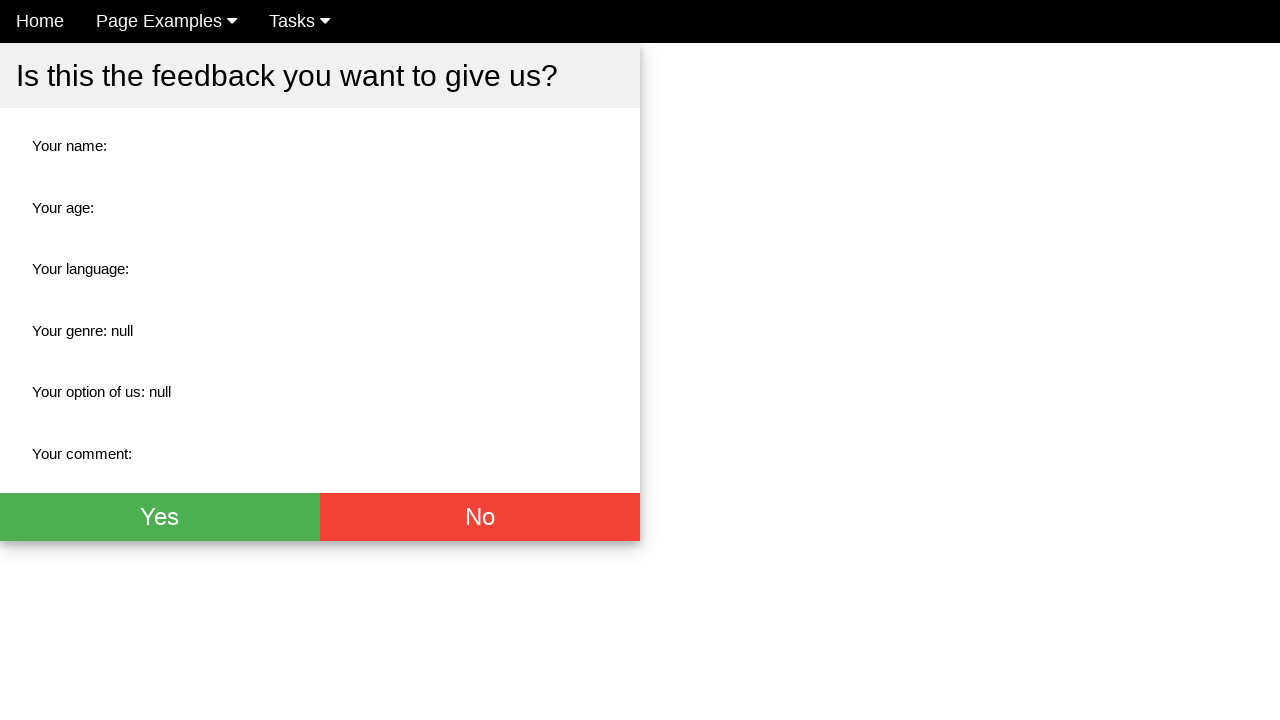